Tests infinite scroll and "load more" functionality on a news listing page by scrolling down and clicking the "load more" button to load additional content.

Starting URL: https://1prime.ru/state_regulation/

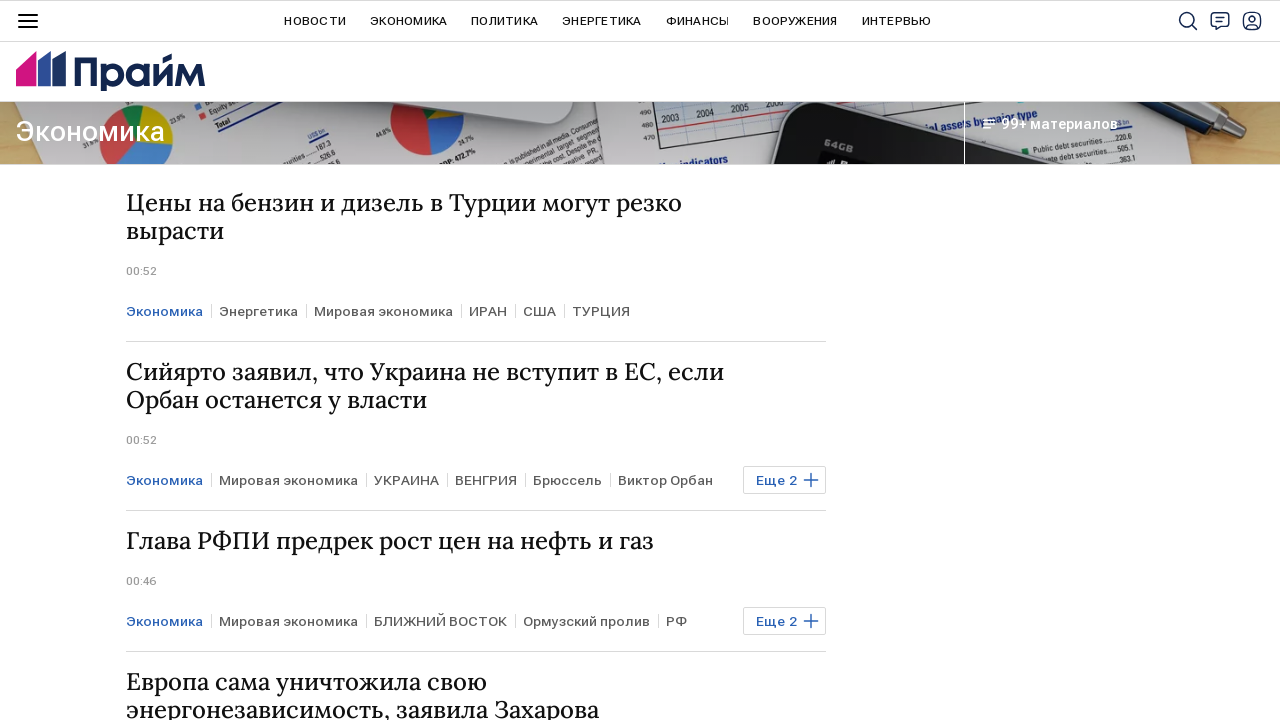

Waited for initial news items to load
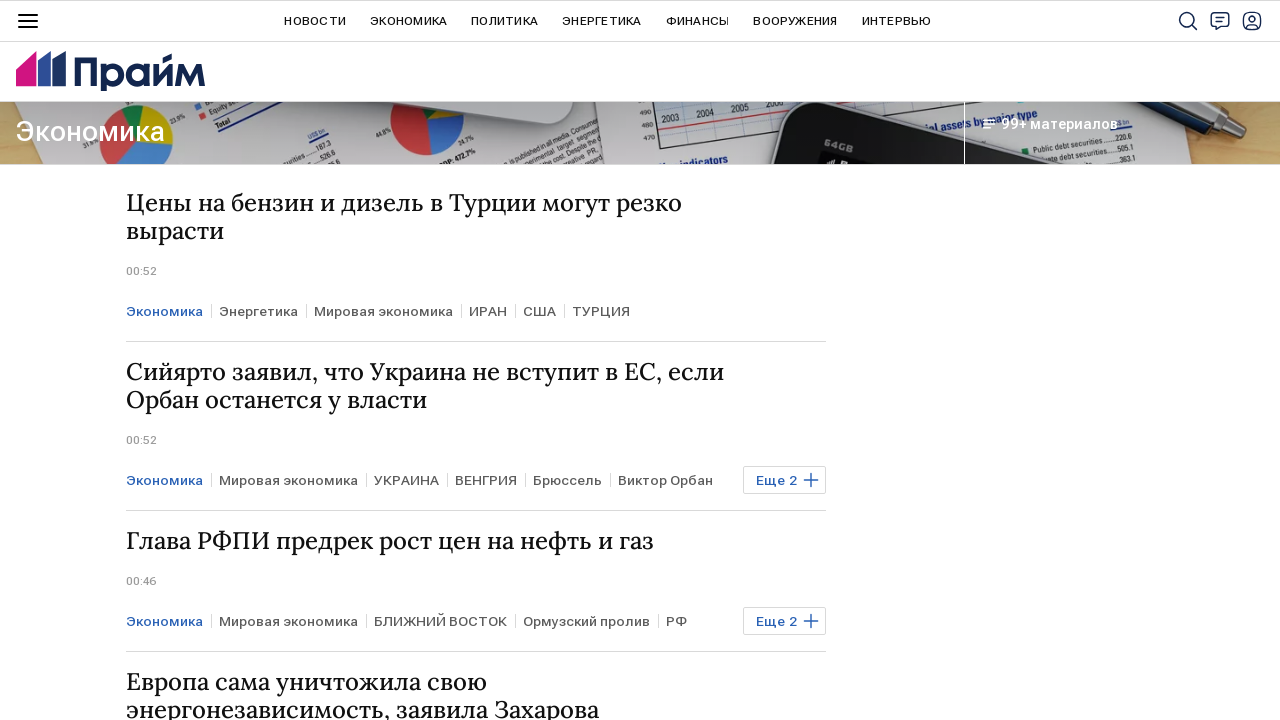

Scrolled down 1000px to trigger lazy loading
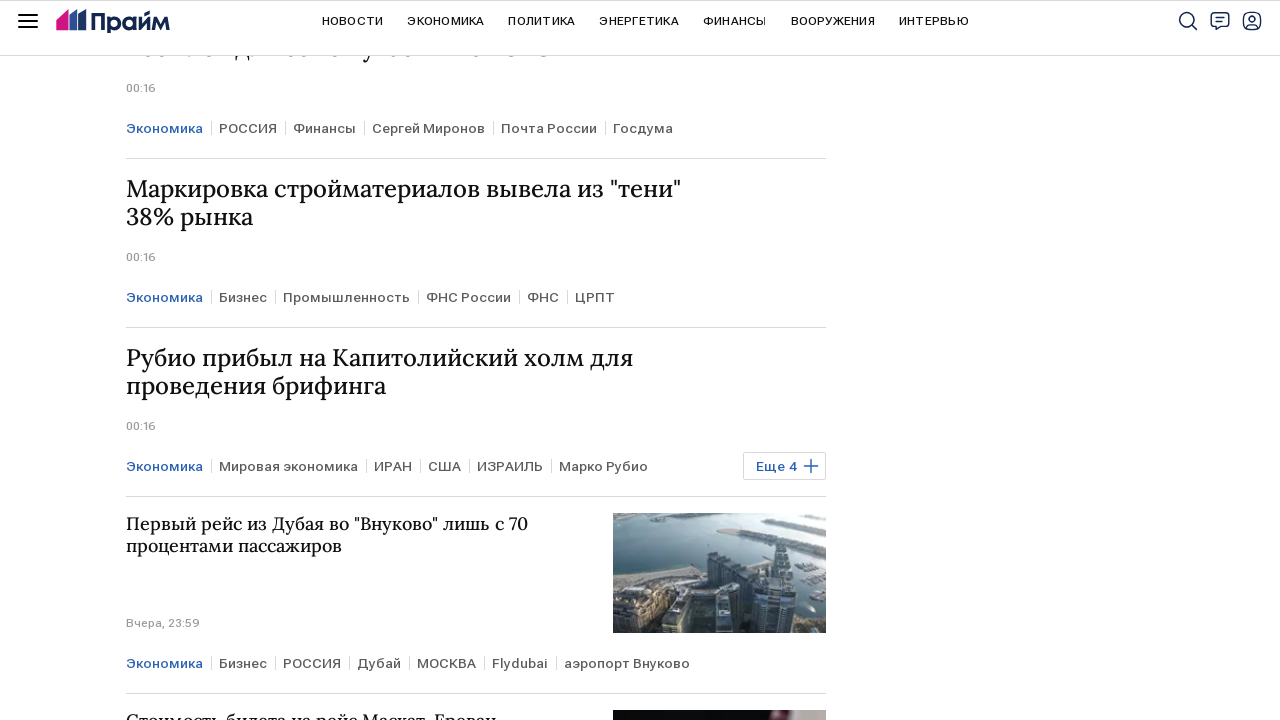

Waited 1.5 seconds for content to load after scroll
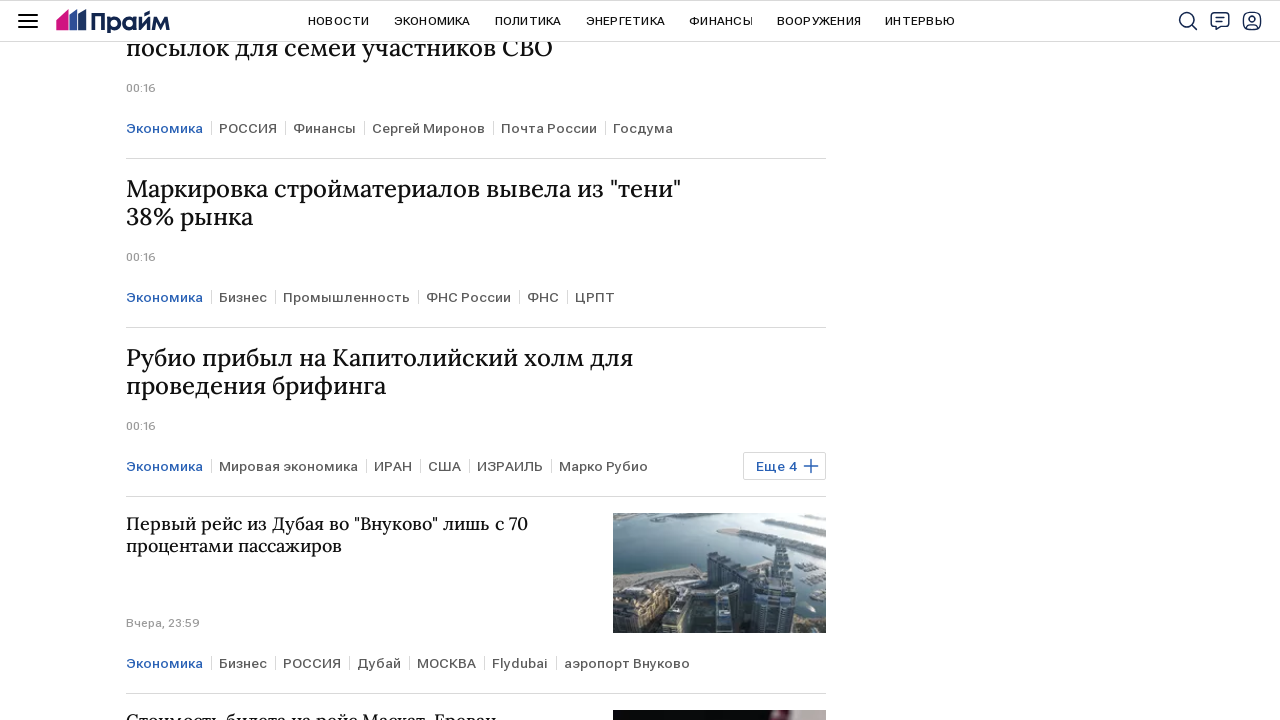

Scrolled 'Load more' button into view
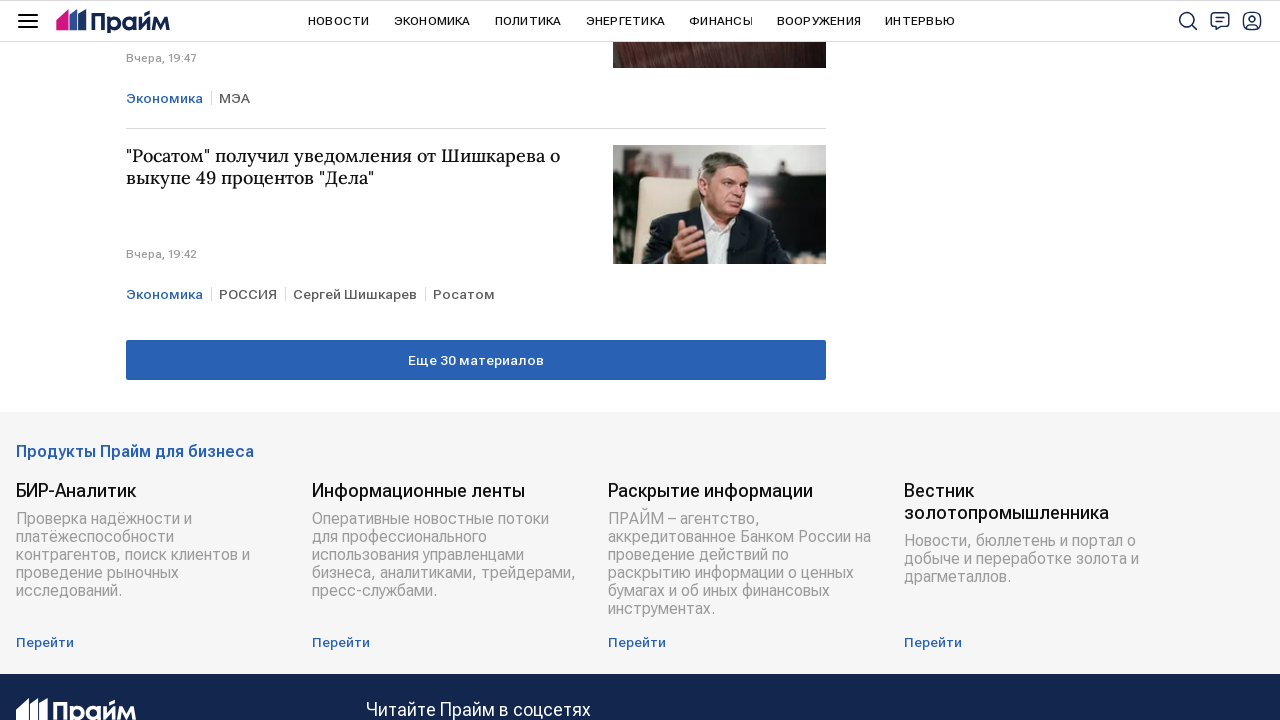

Clicked the 'Load more' button at (476, 360) on div.list-more
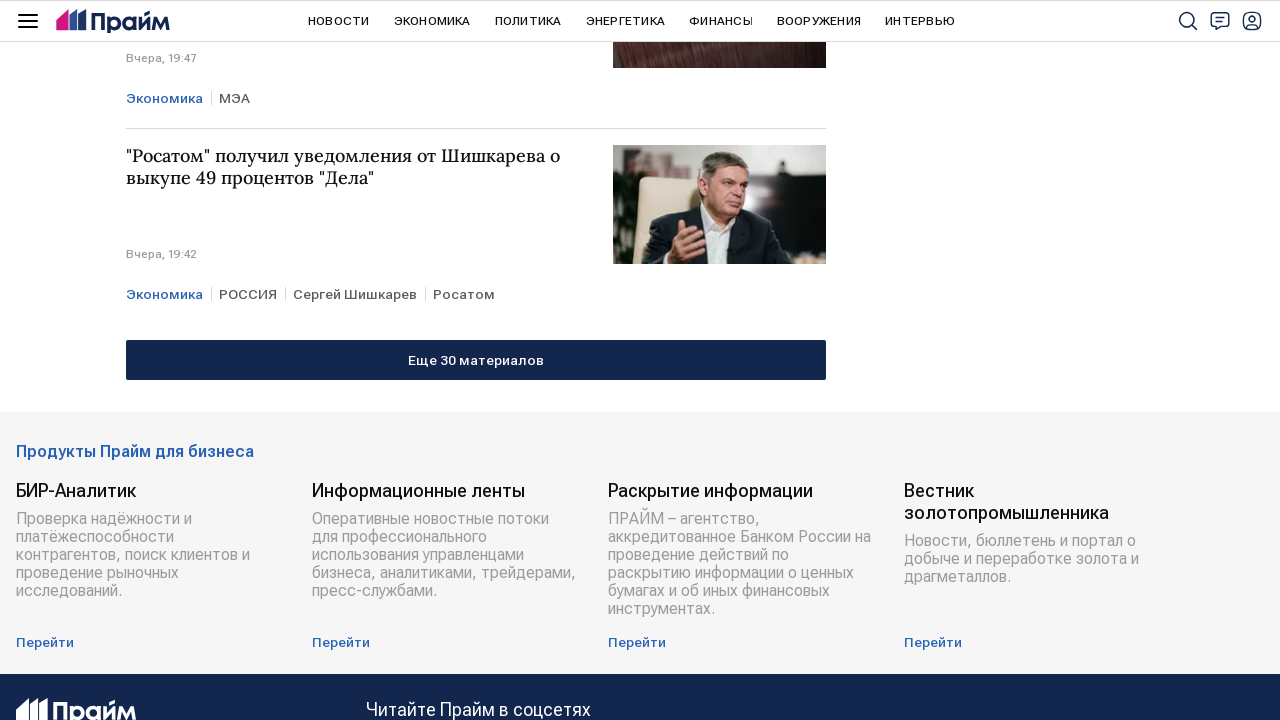

Waited 2 seconds for new content to load after first 'Load more' click
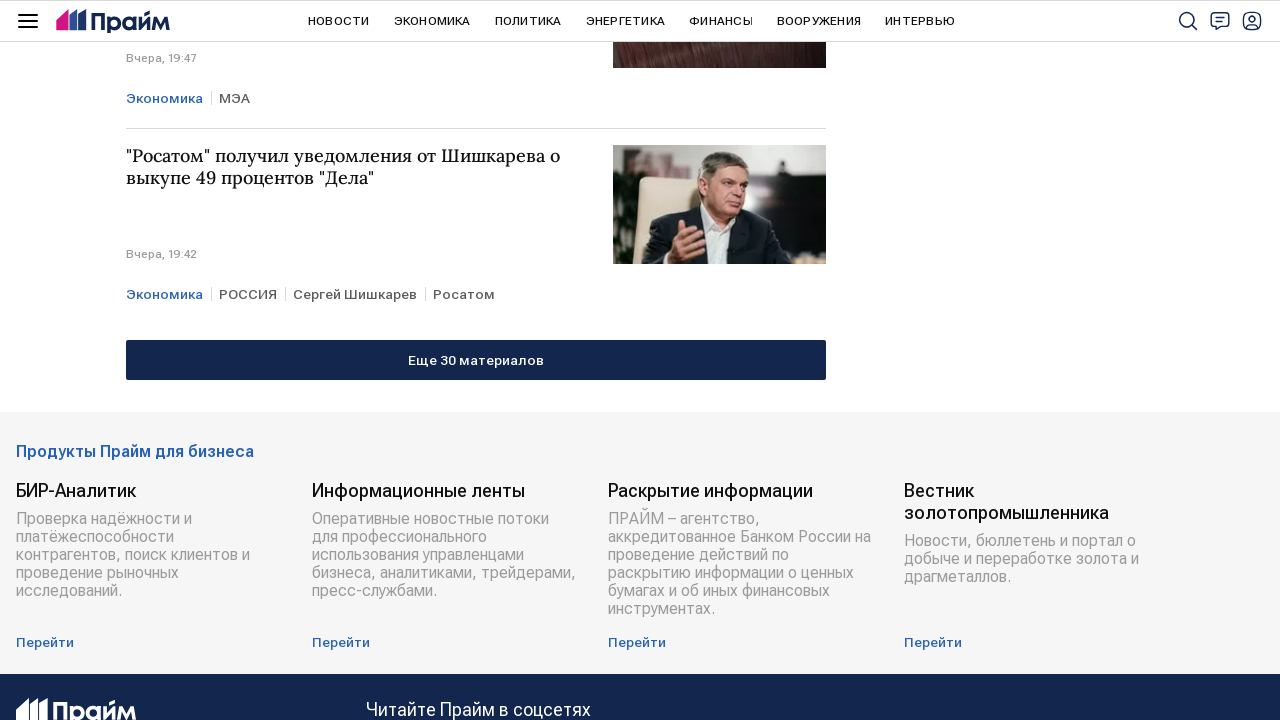

Scrolled down another 1000px
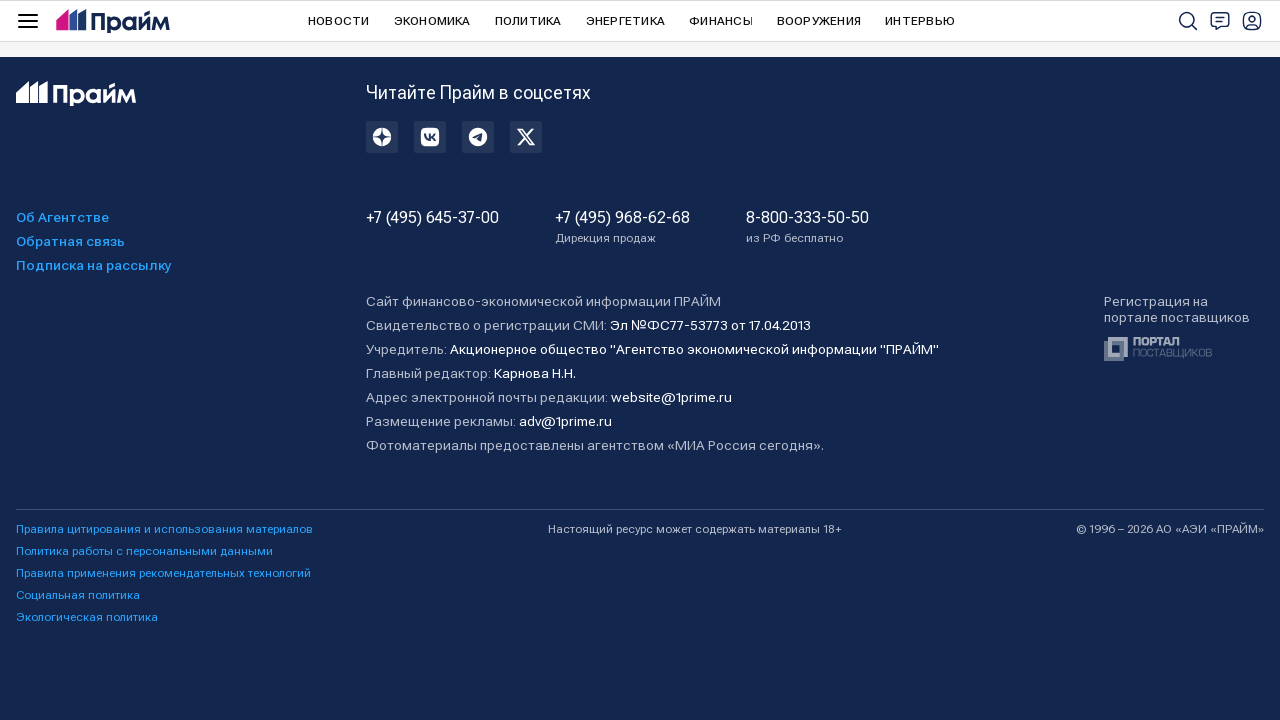

Waited 1.5 seconds for additional content to load
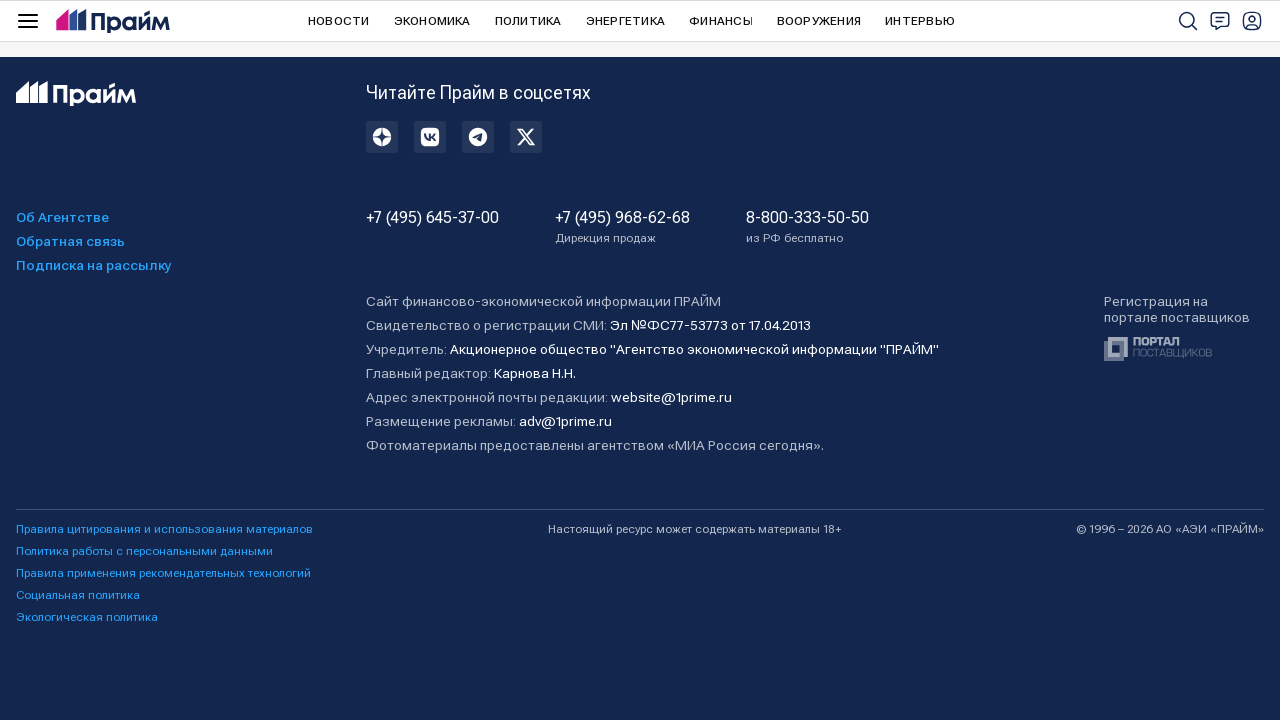

Clicked the 'Load more' button a second time at (476, 360) on div.list-more
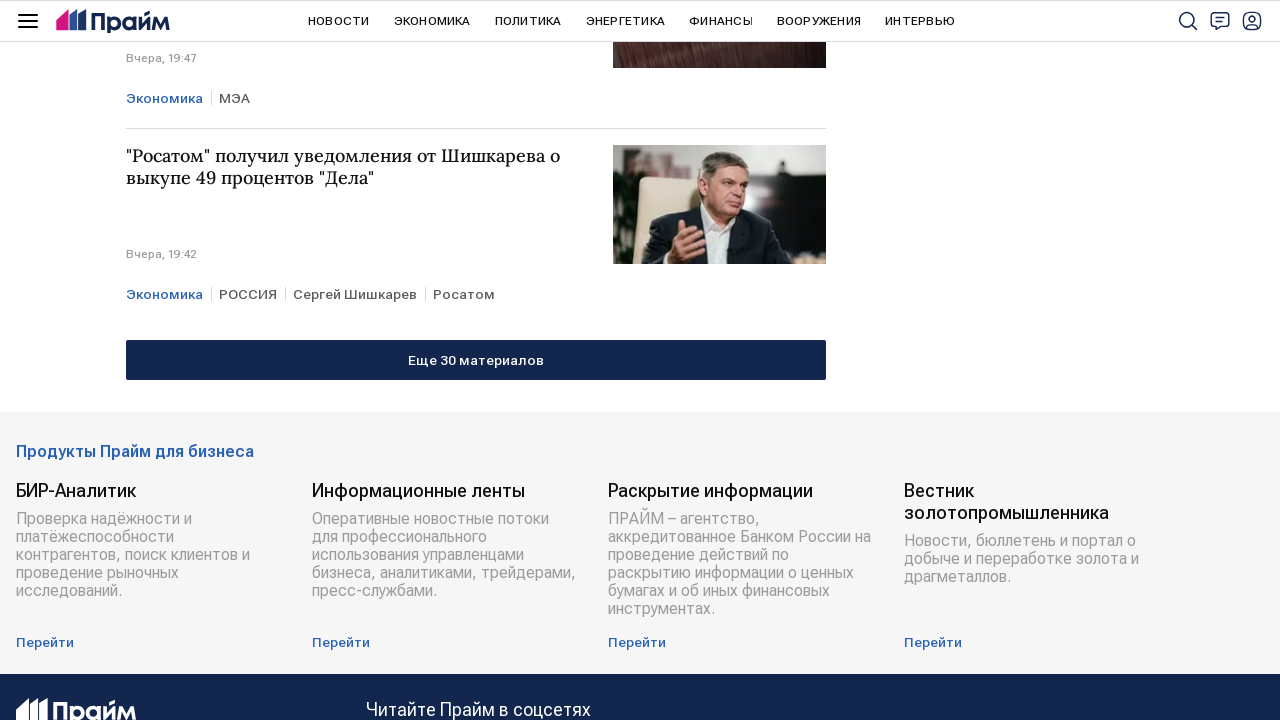

Waited 2 seconds for new content to load after second 'Load more' click
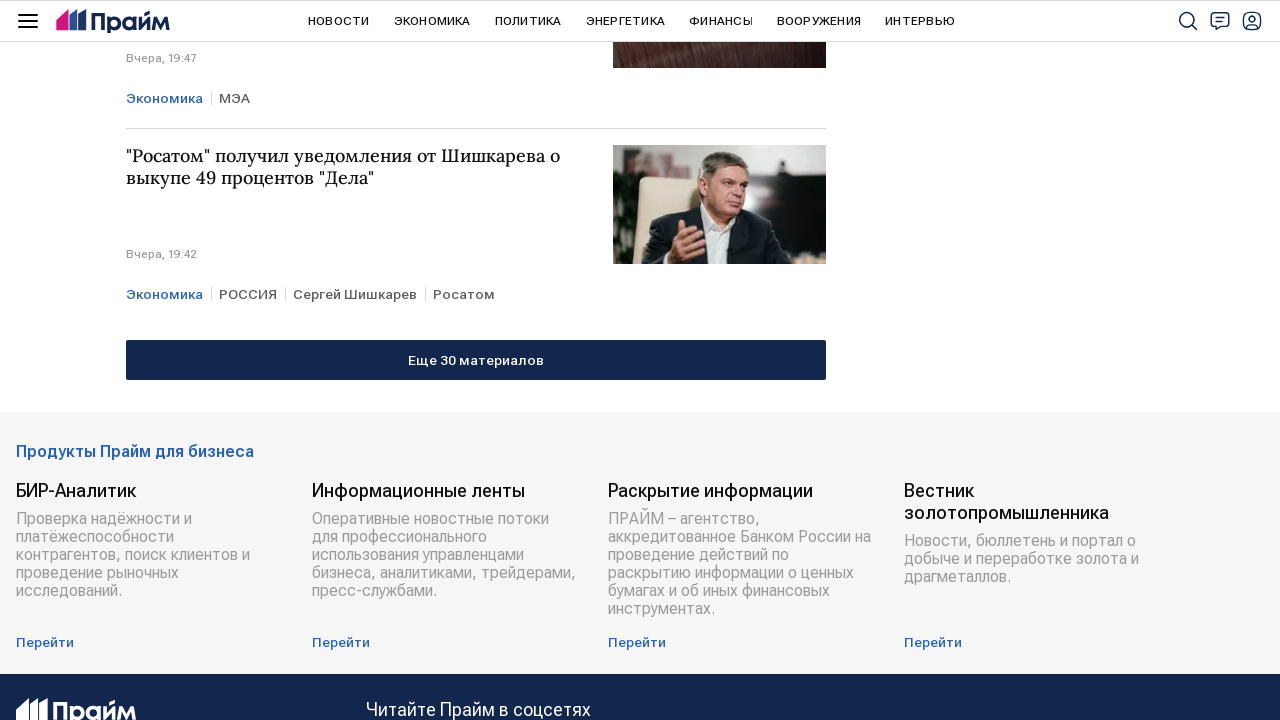

Verified that news item titles are present on the page
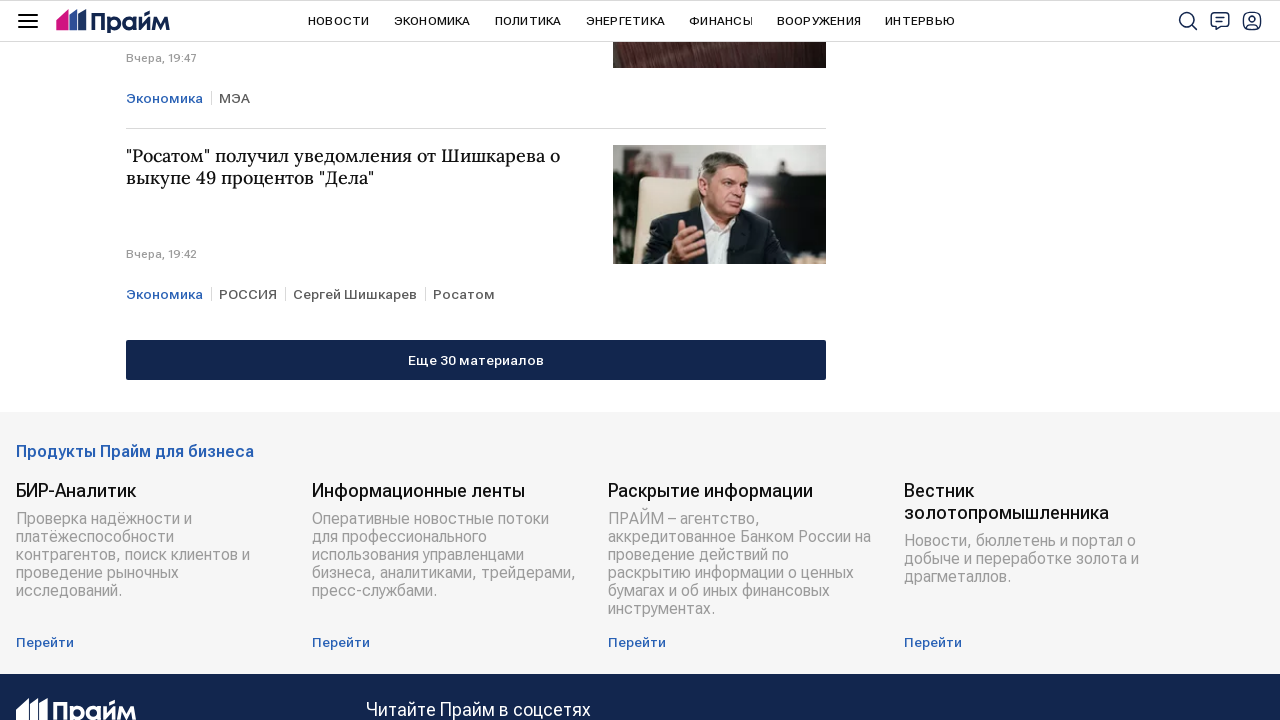

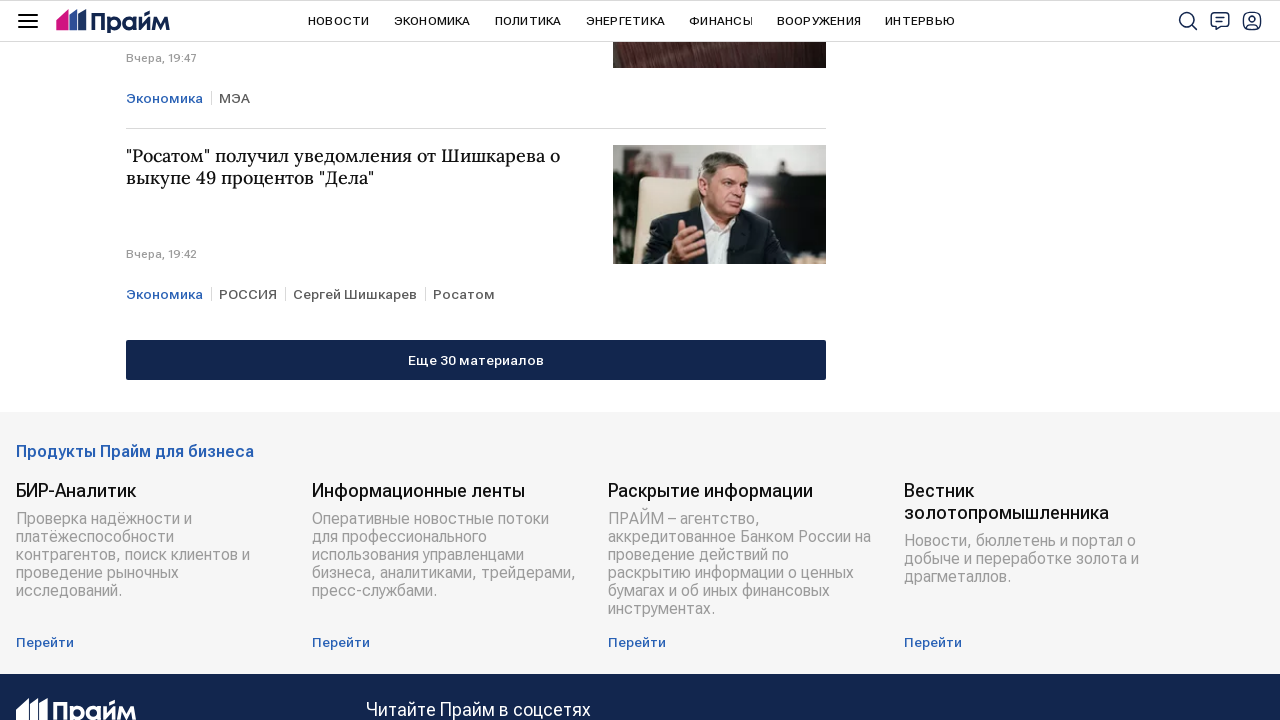